Tests iframe switching and JavaScript prompt alert handling by clicking a "Try it" button inside an iframe, entering text in the prompt dialog, and verifying the displayed result text.

Starting URL: https://www.w3schools.com/js/tryit.asp?filename=tryjs_prompt

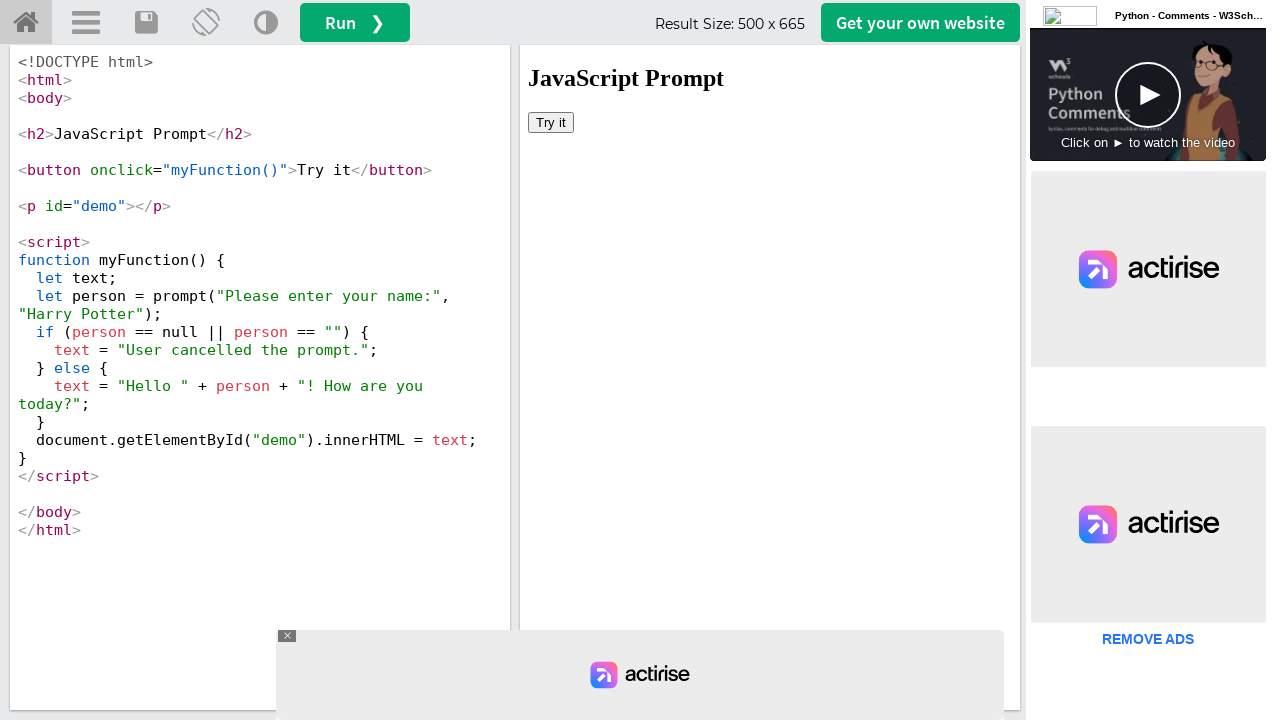

Located iframe with ID 'iframeResult'
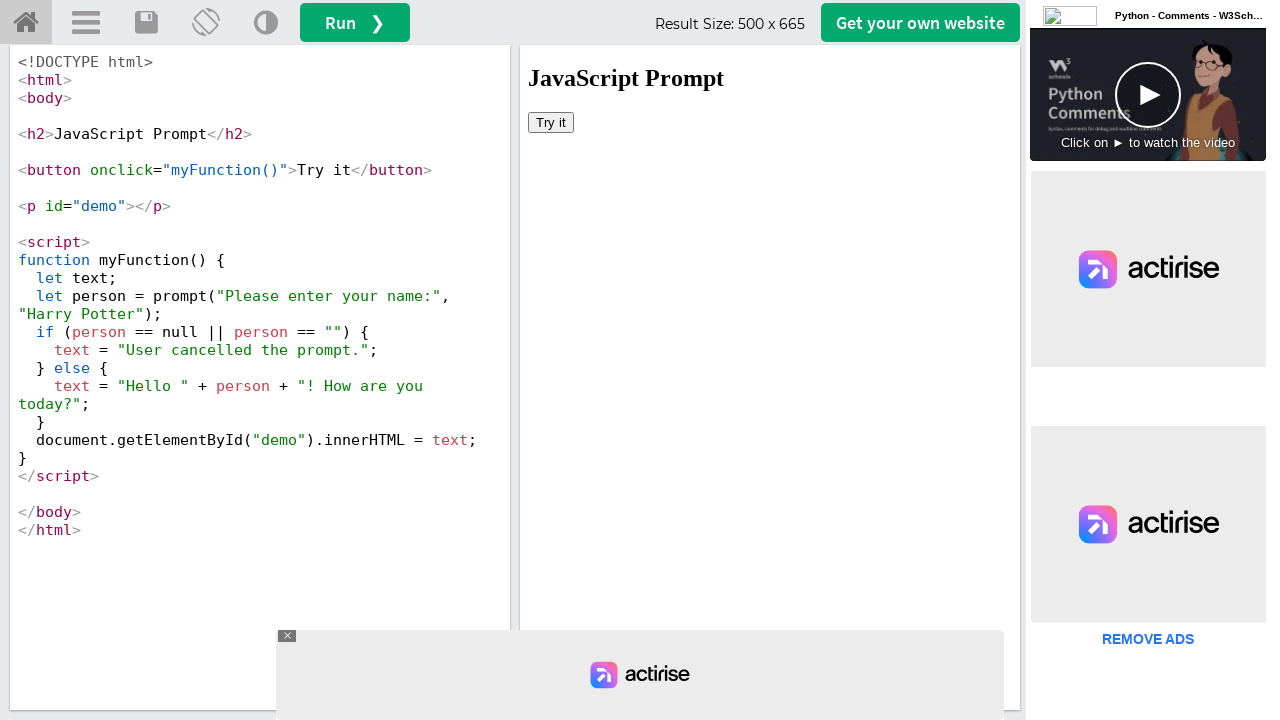

Clicked 'Try it' button inside iframe at (551, 122) on #iframeResult >> internal:control=enter-frame >> xpath=//button[text()='Try it']
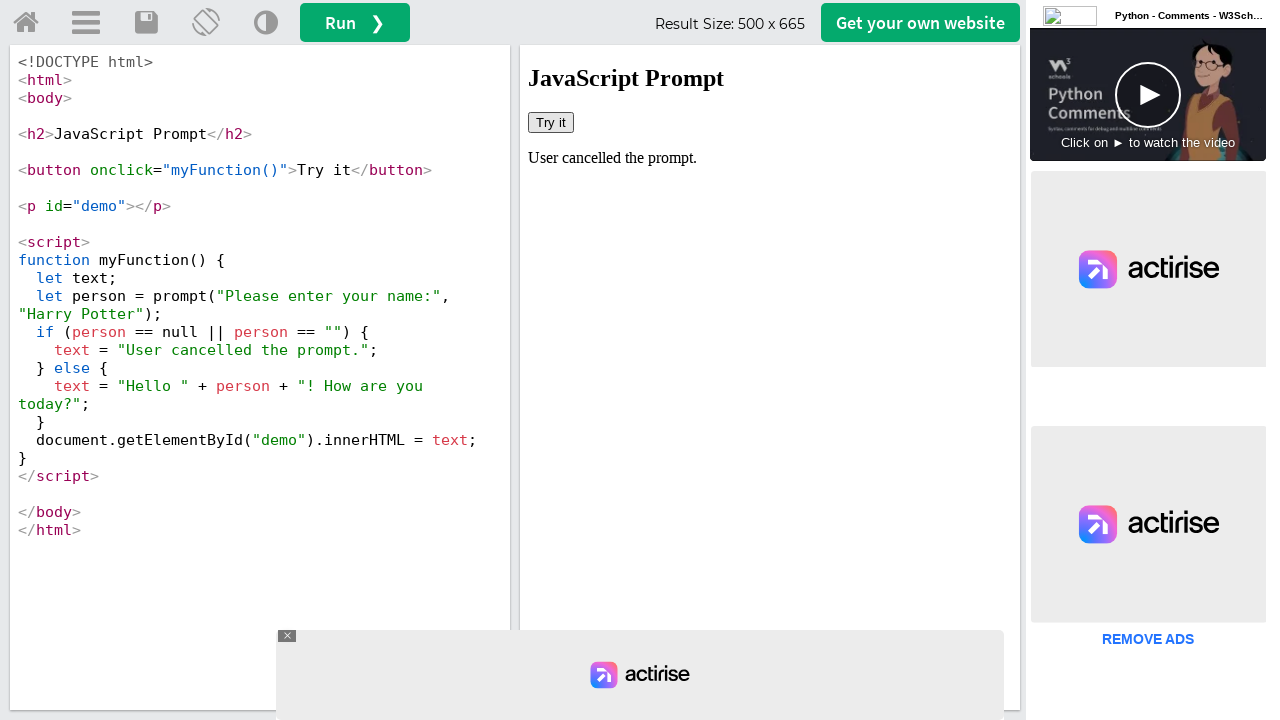

Set up dialog handler to accept prompt with text 'deepthi'
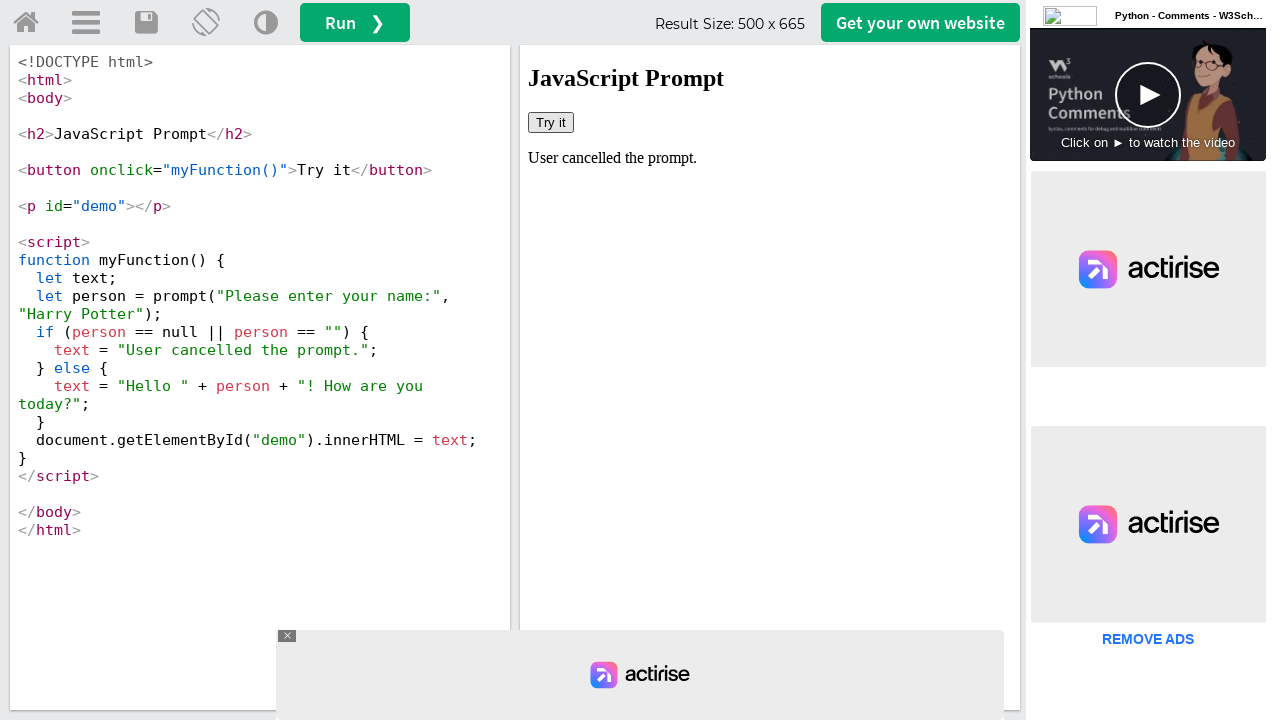

Clicked 'Try it' button again to trigger JavaScript prompt dialog at (551, 122) on #iframeResult >> internal:control=enter-frame >> xpath=//button[text()='Try it']
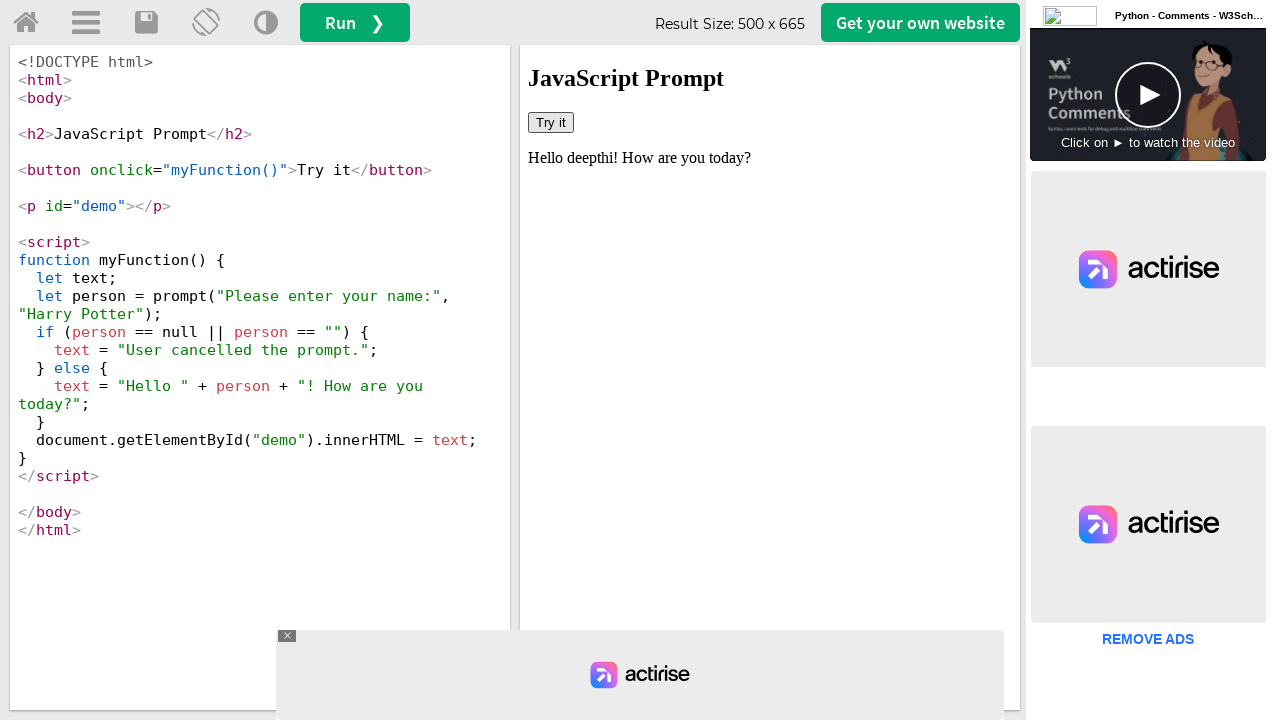

Retrieved result text from #demo element in iframe
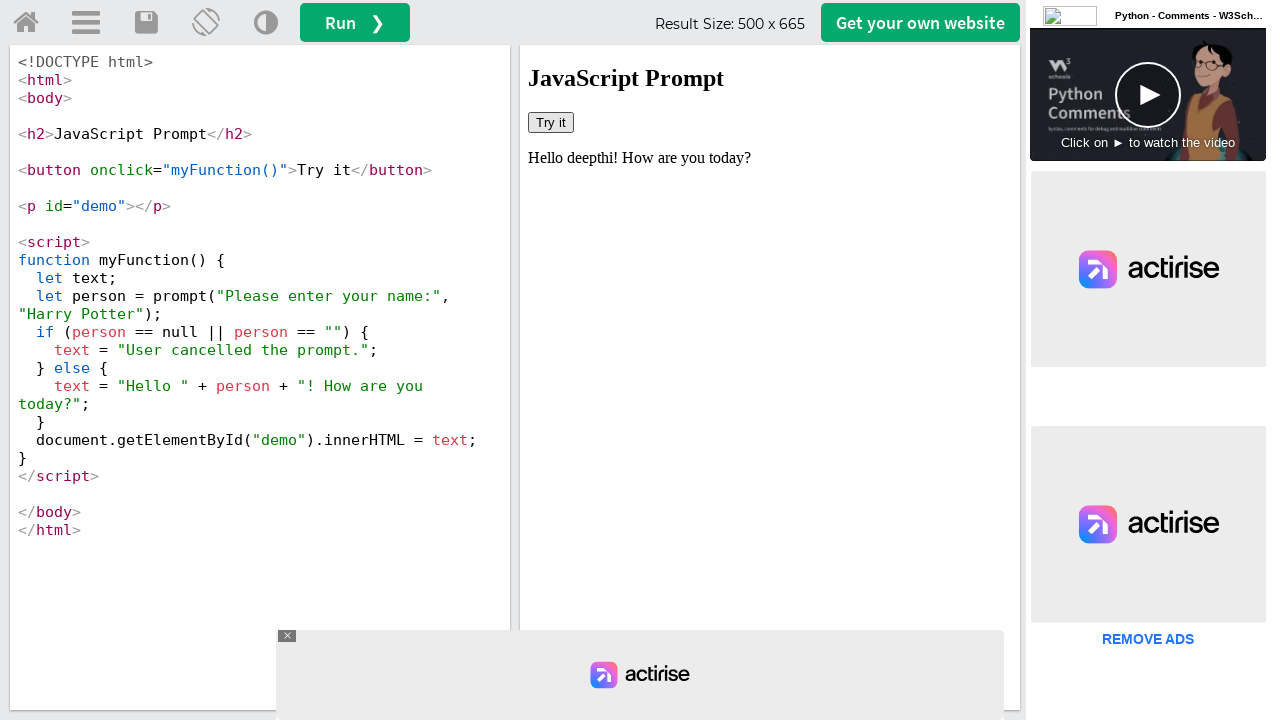

Verified result text contains 'Hello deepthi'
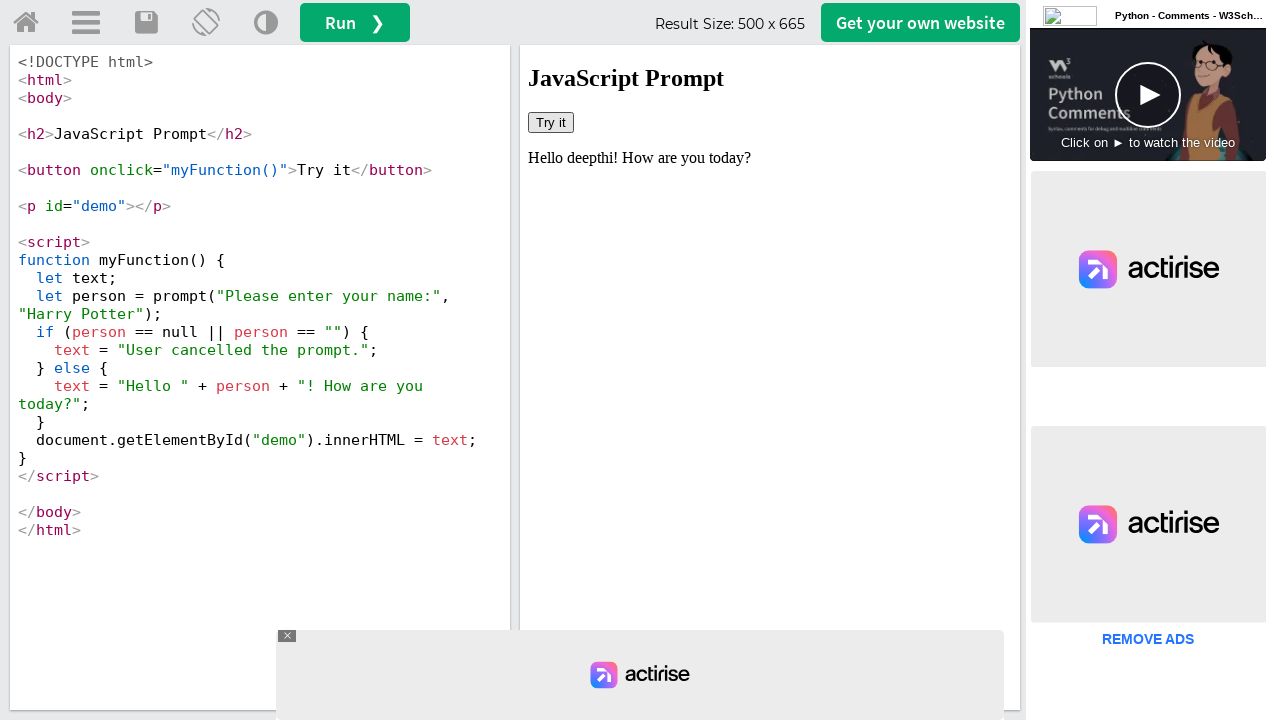

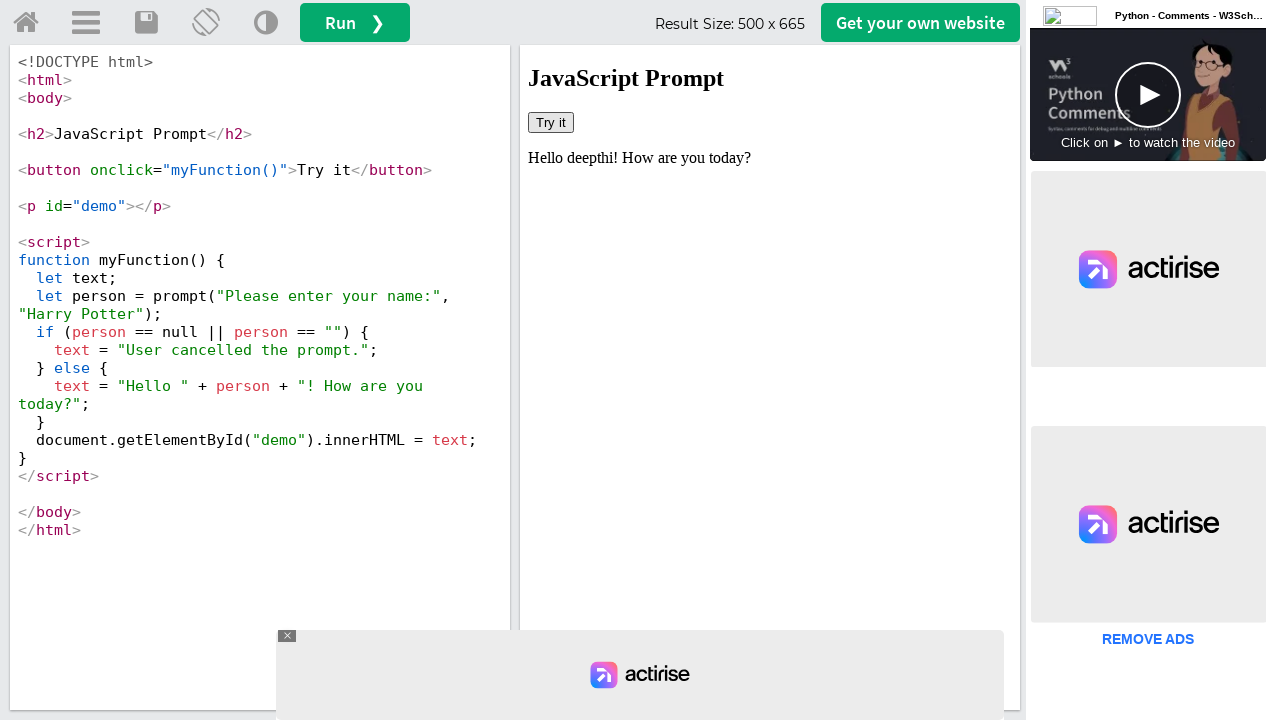